Counts the number of links in the first column of the footer section using different selectors

Starting URL: https://rahulshettyacademy.com/AutomationPractice/

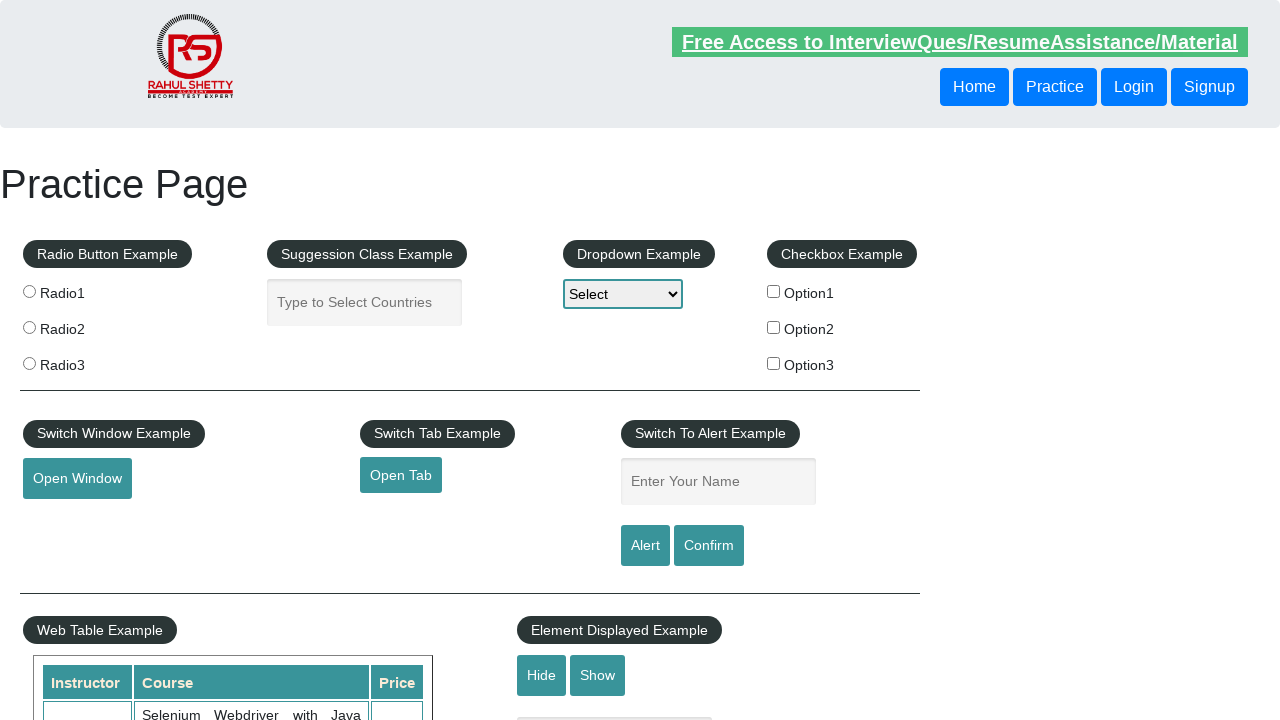

Navigated to https://rahulshettyacademy.com/AutomationPractice/
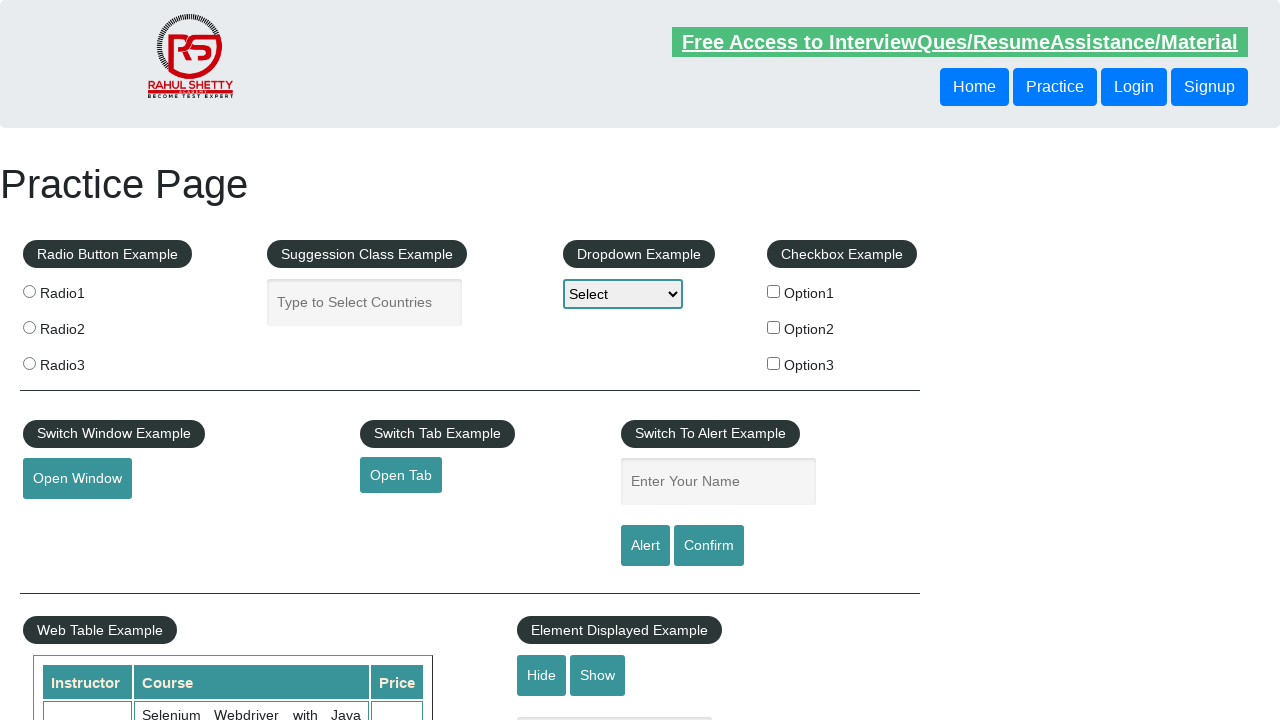

Located all links in first column of footer using xpath selector - found 5 links
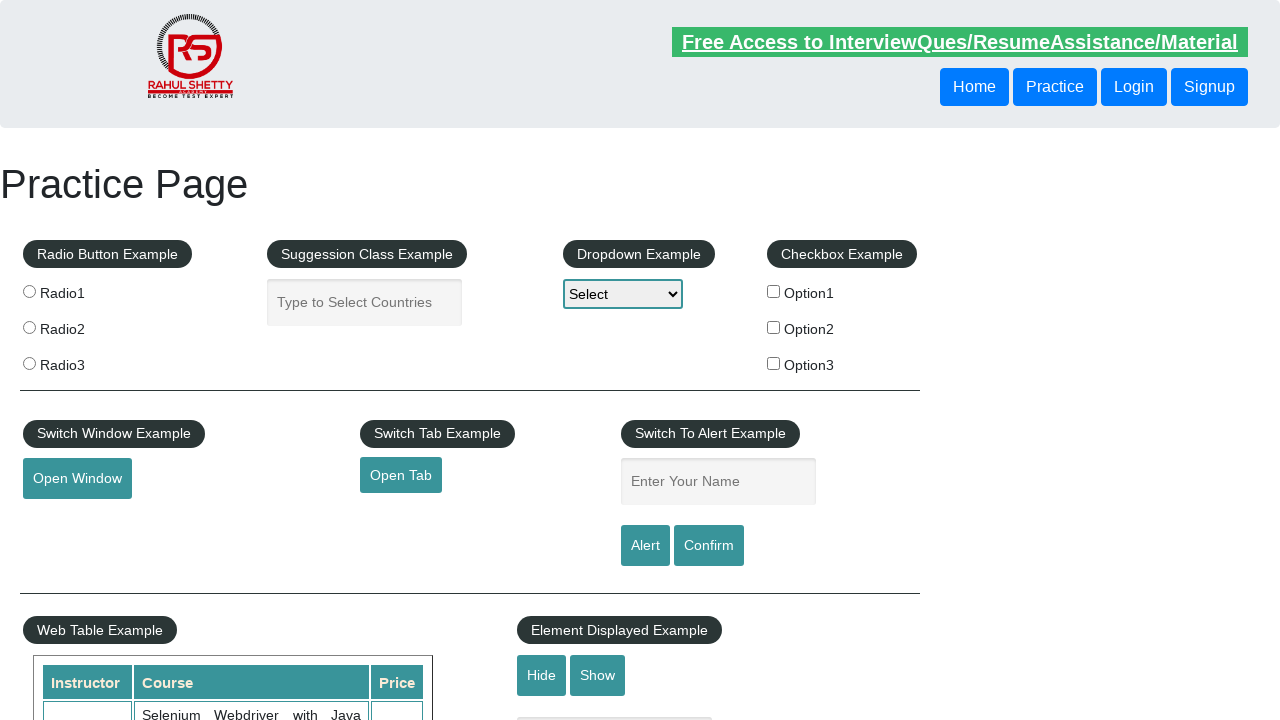

Located all links in first column of footer using CSS selector - found 5 links
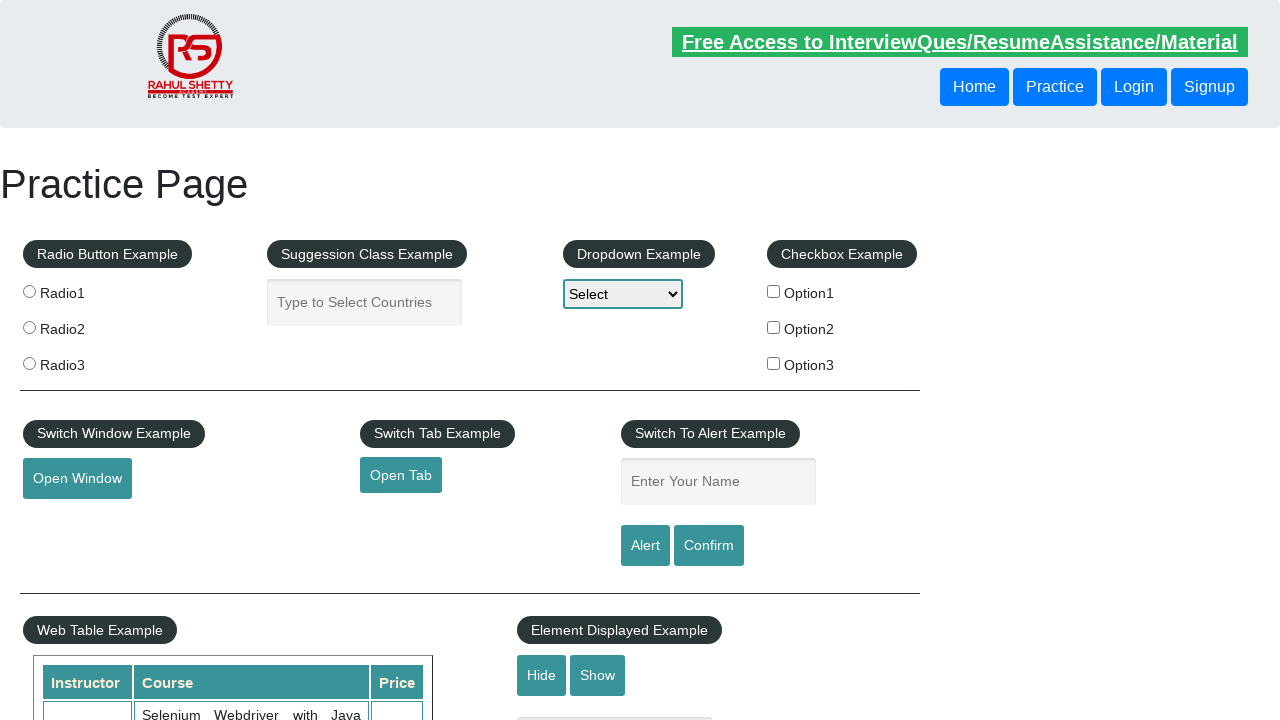

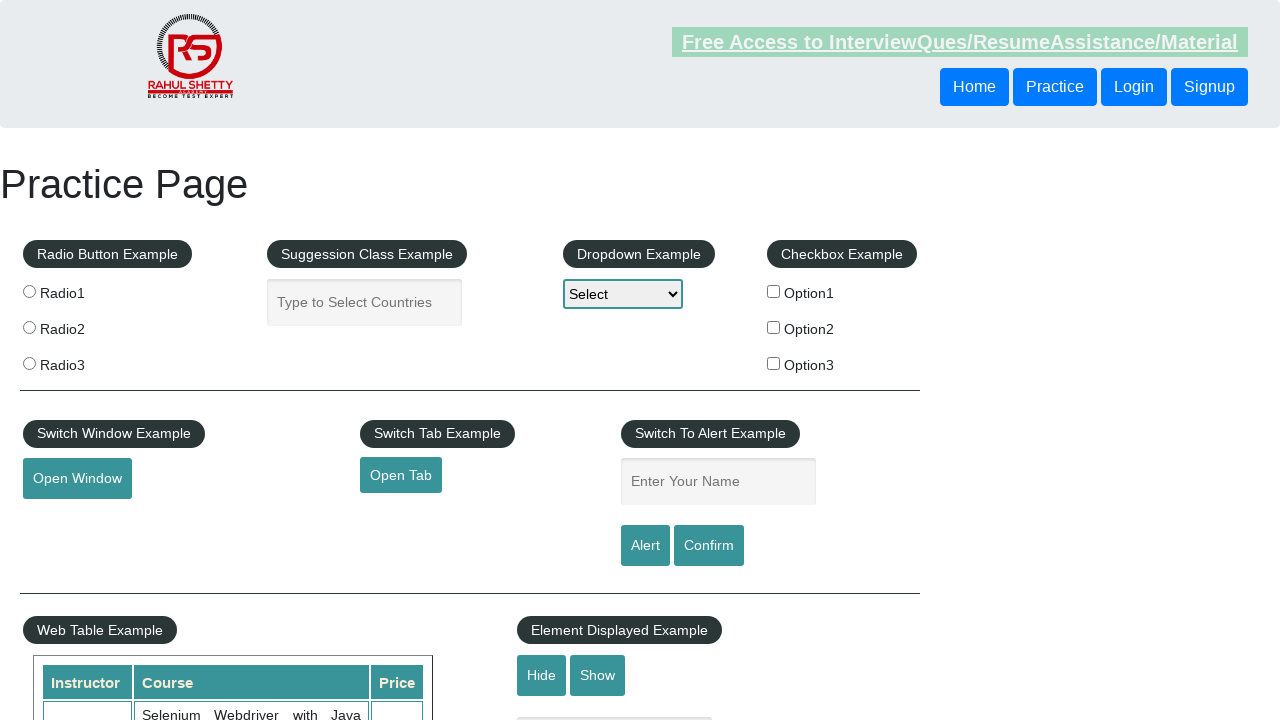